Tests double-click functionality by performing a double-click on a button and verifying the success message is displayed

Starting URL: https://demoqa.com/buttons

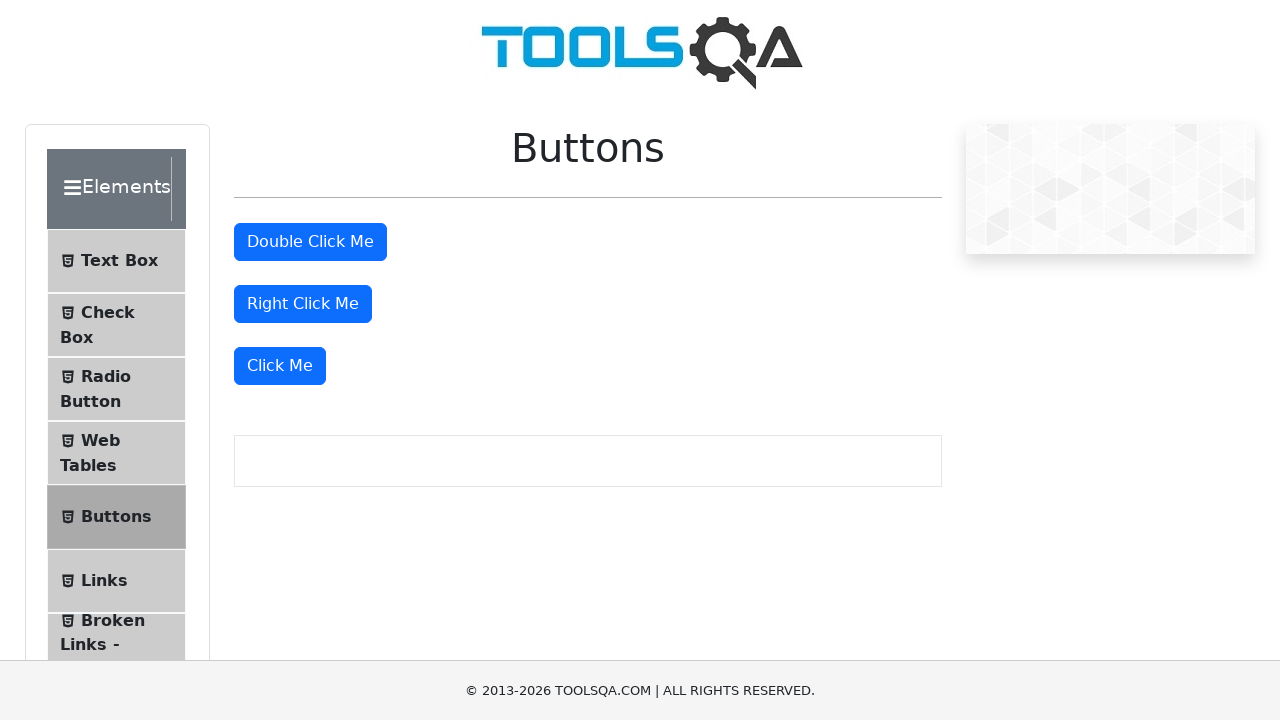

Double-clicked the double-click button at (310, 242) on #doubleClickBtn
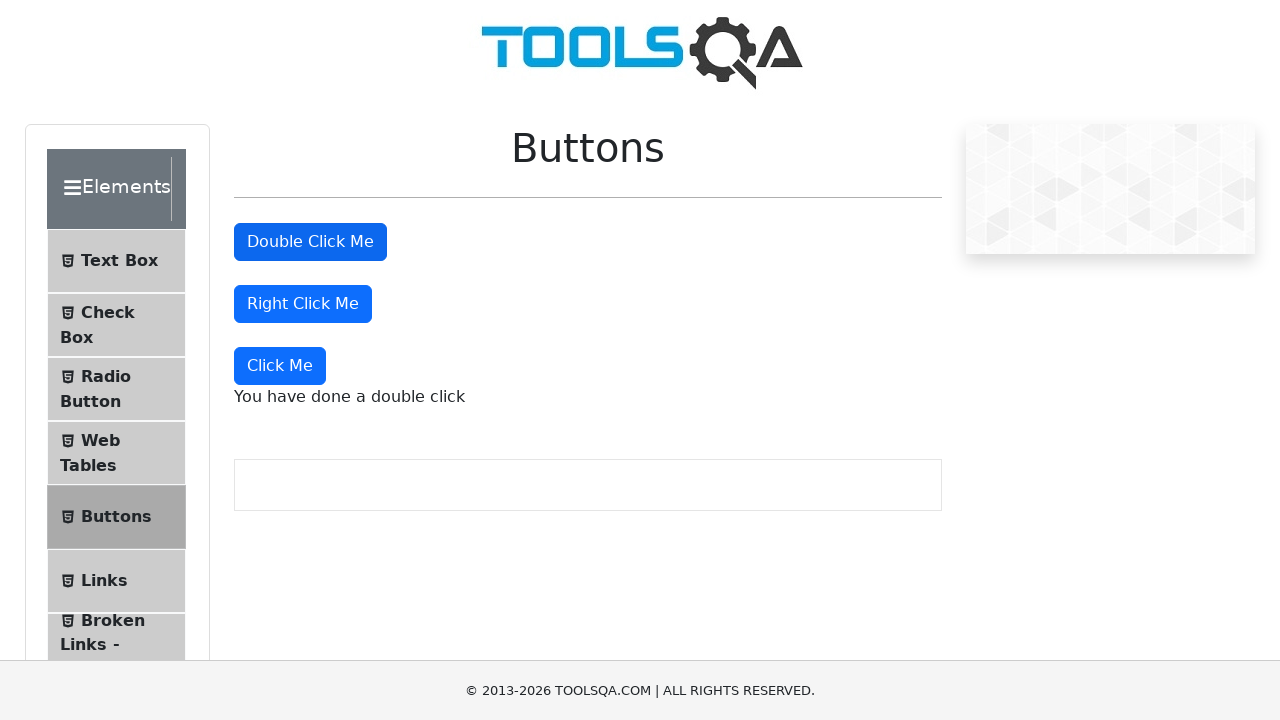

Waited for double-click success message to appear
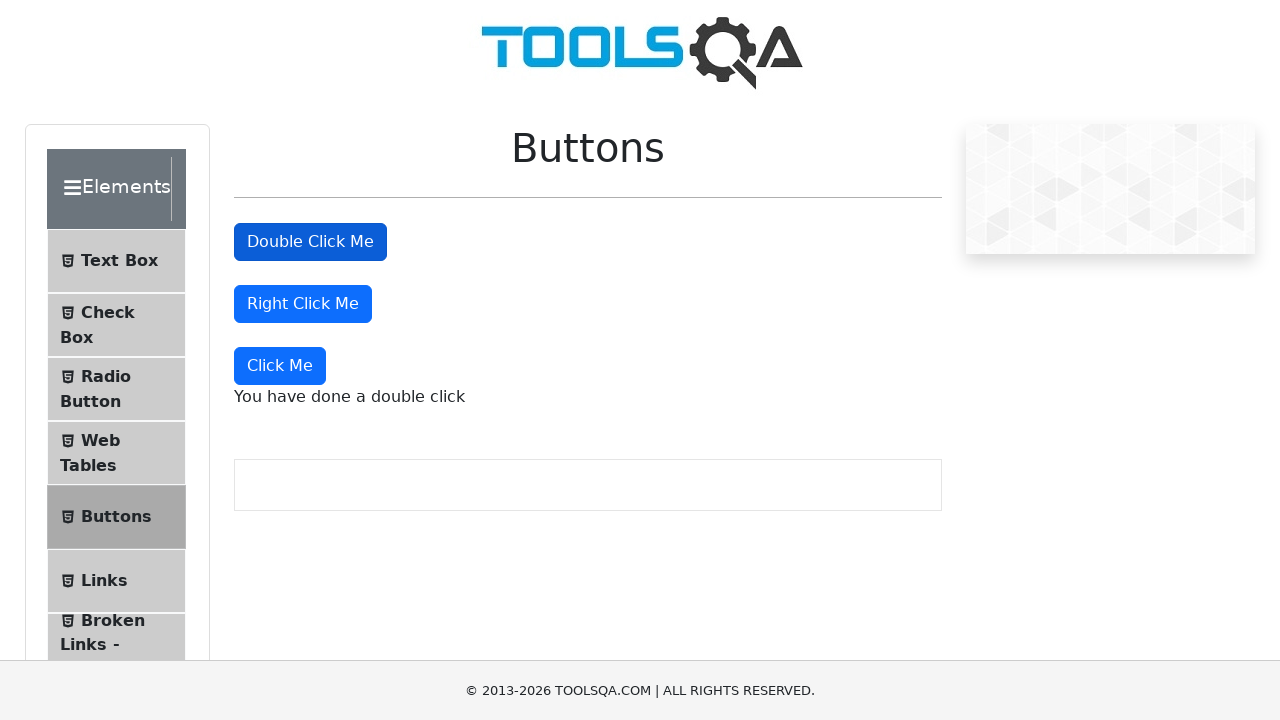

Located the double-click success message element
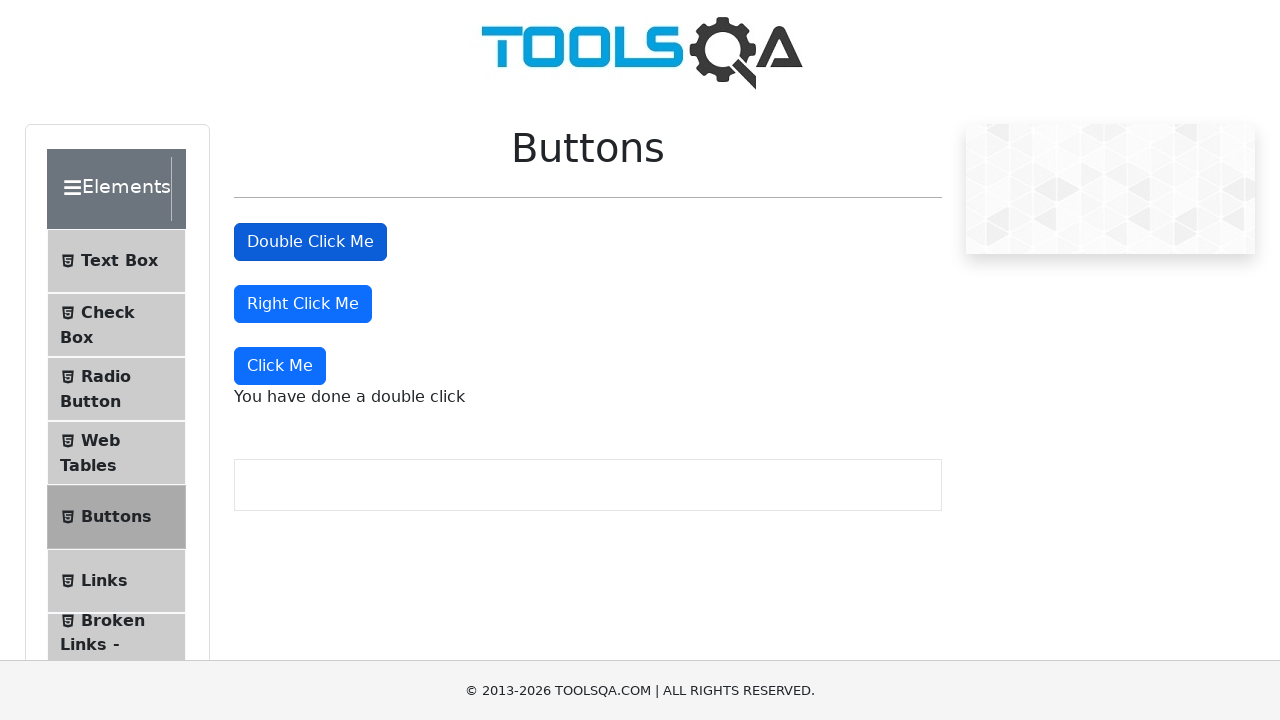

Verified success message displays 'You have done a double click'
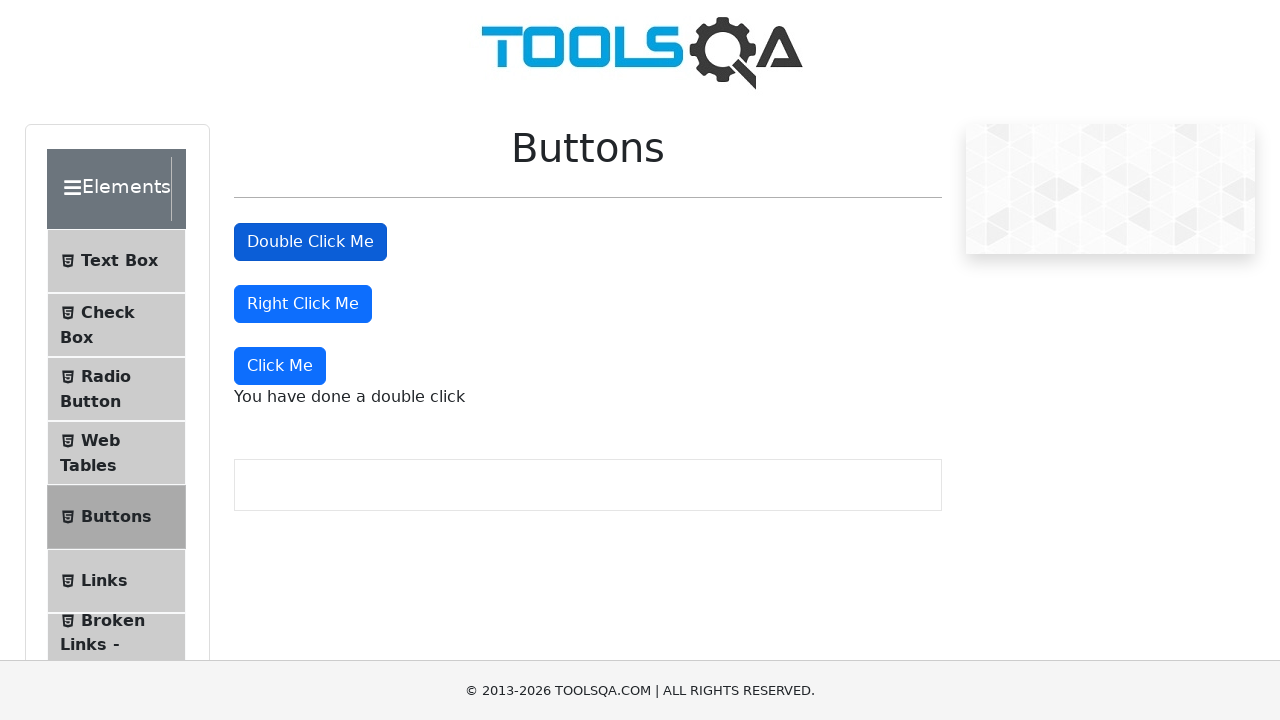

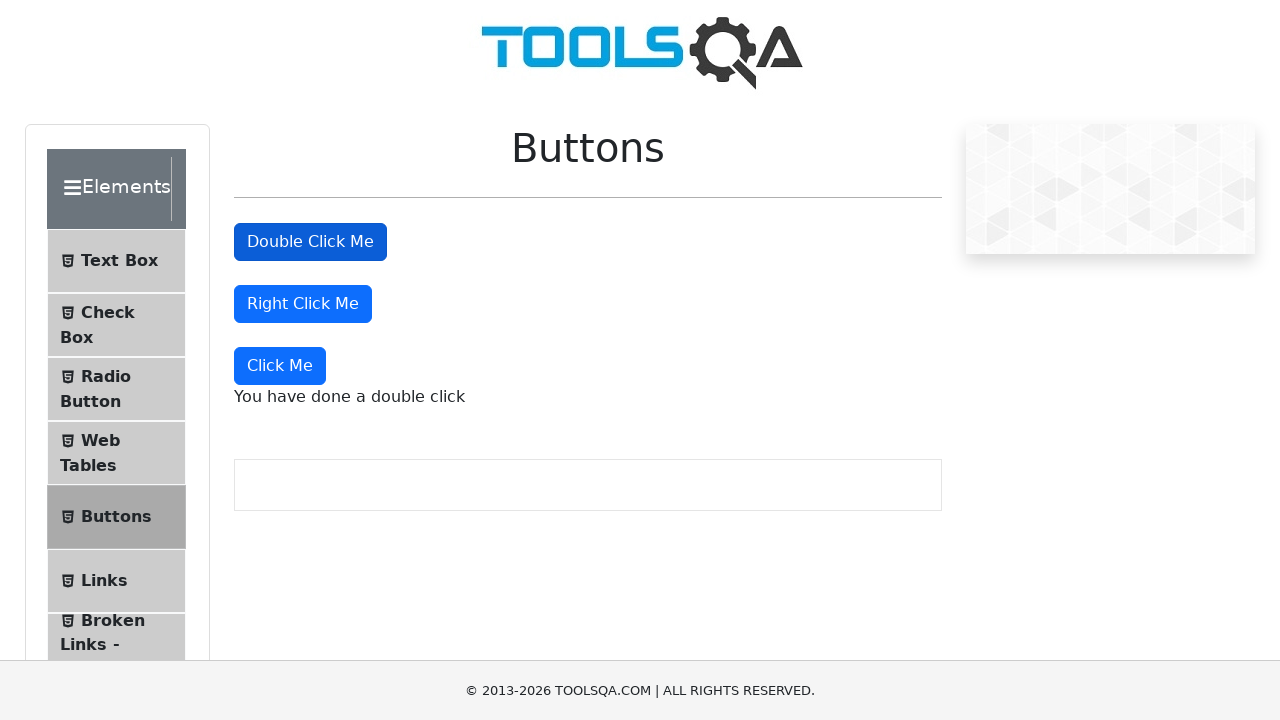